Tests drag and drop functionality on jQueryUI demo page by dragging an element and dropping it onto a target area within an iframe

Starting URL: http://jqueryui.com/demos/droppable/

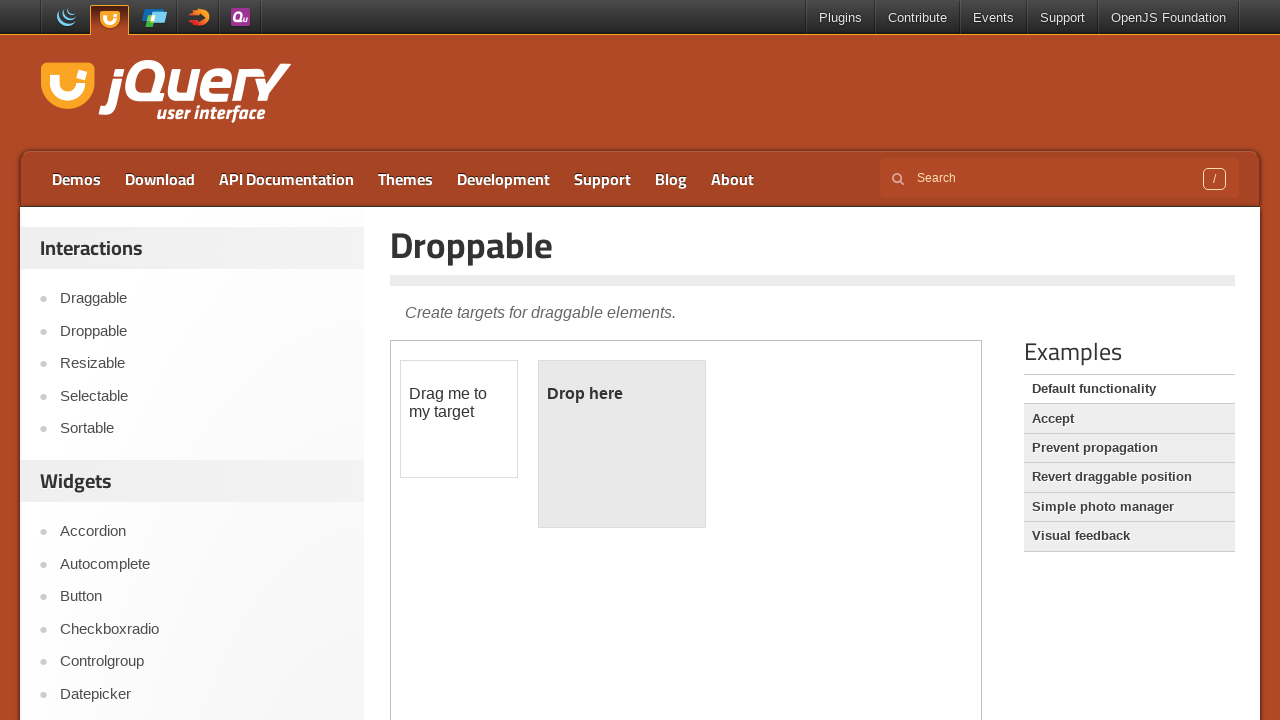

Navigated to jQueryUI droppable demo page
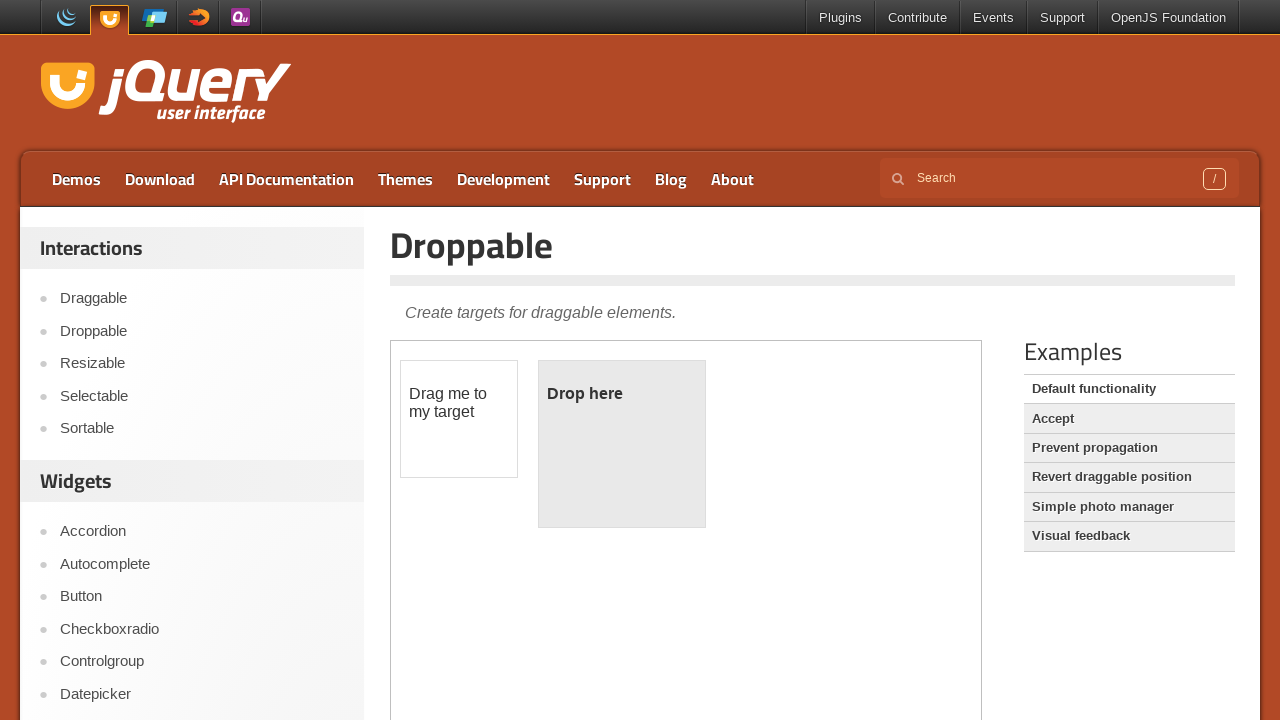

Located and switched to iframe containing drag and drop demo
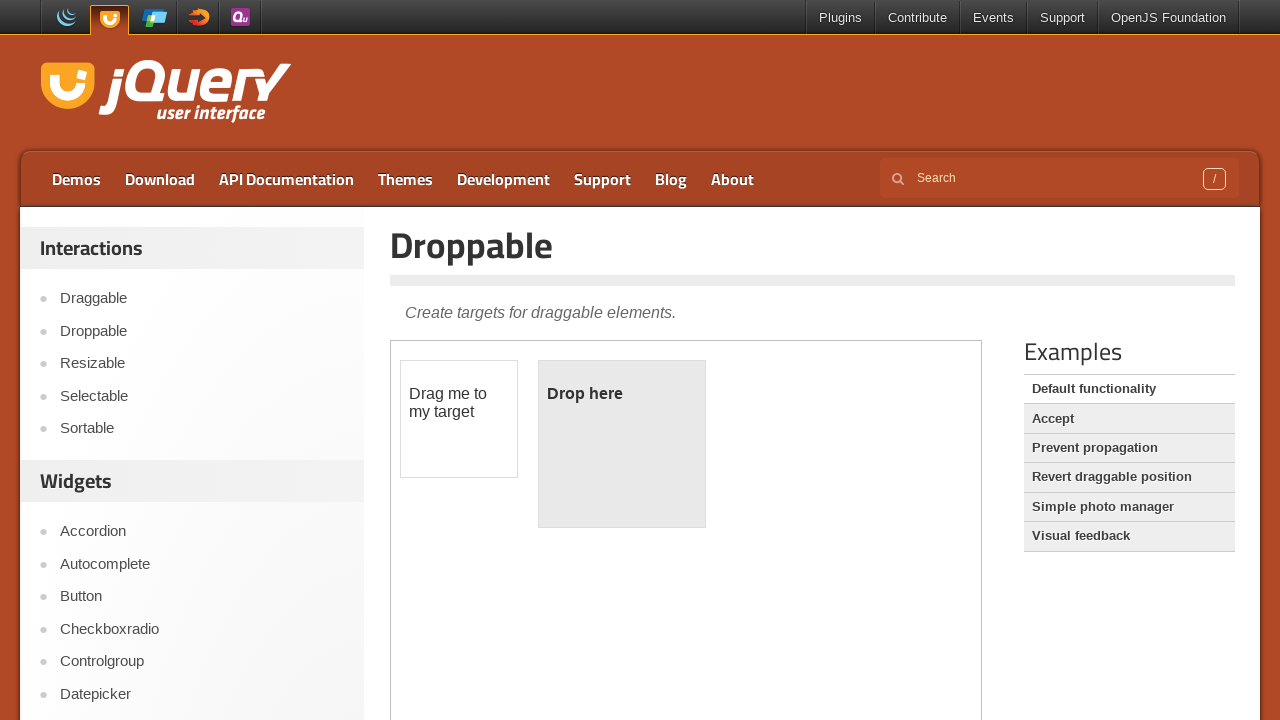

Located draggable element
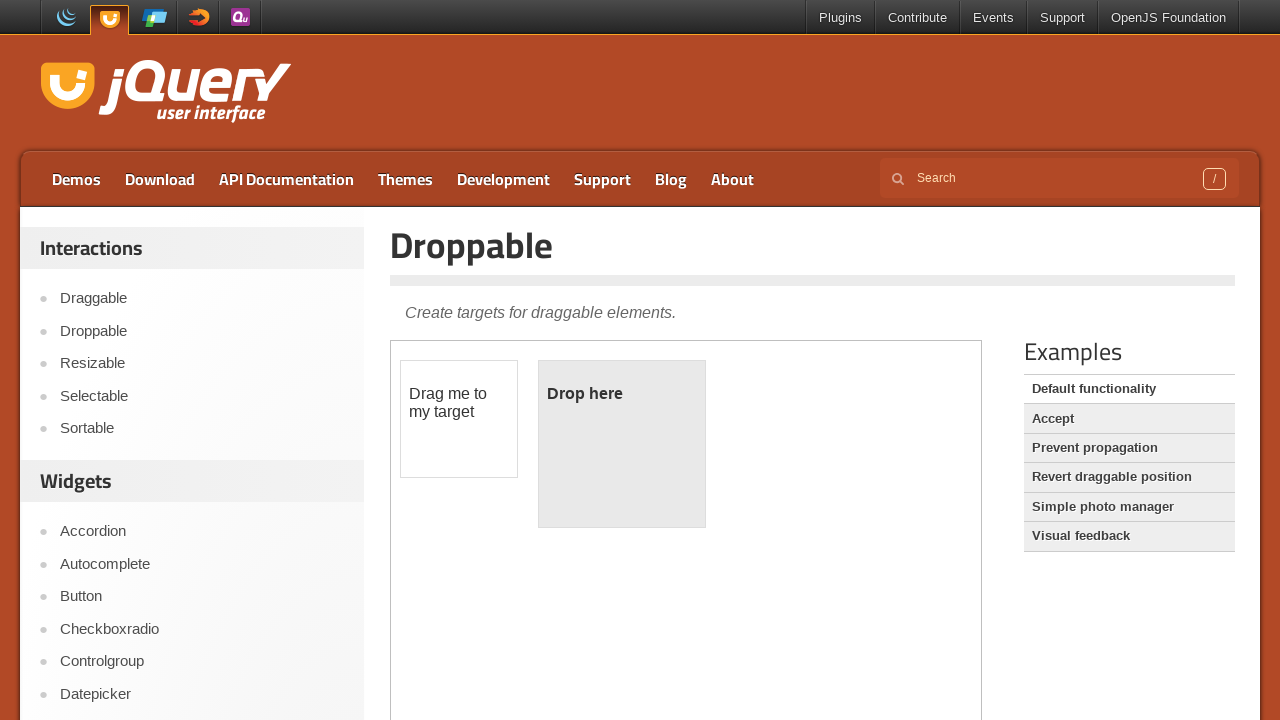

Located droppable target element
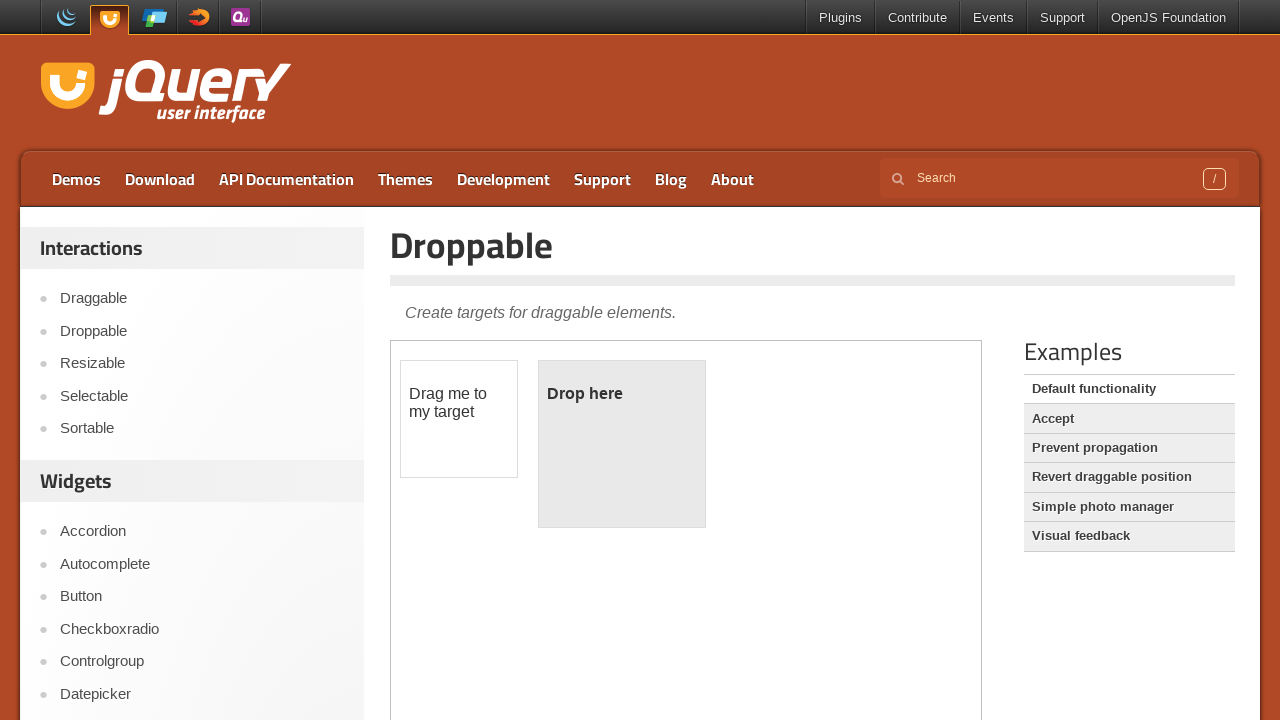

Dragged and dropped draggable element onto droppable target at (622, 444)
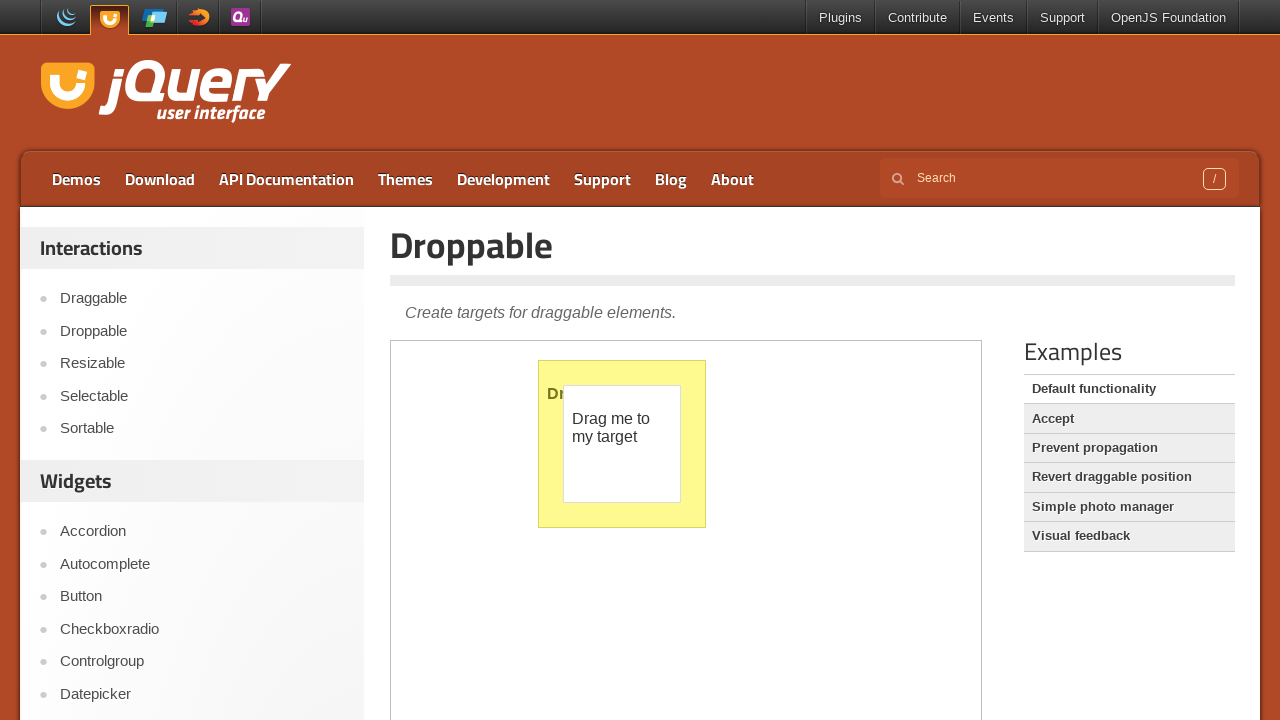

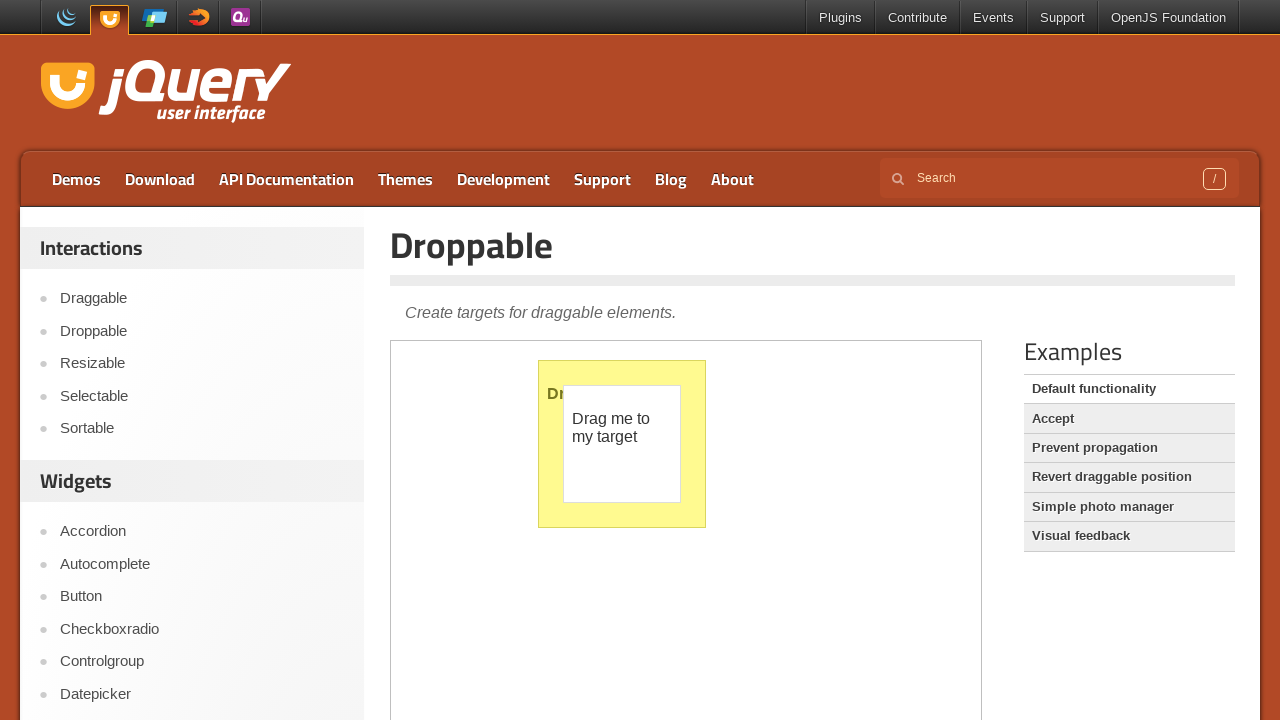